Tests alert prompt functionality by clicking a button to trigger a prompt alert, entering text, and accepting it

Starting URL: https://demoqa.com/alerts

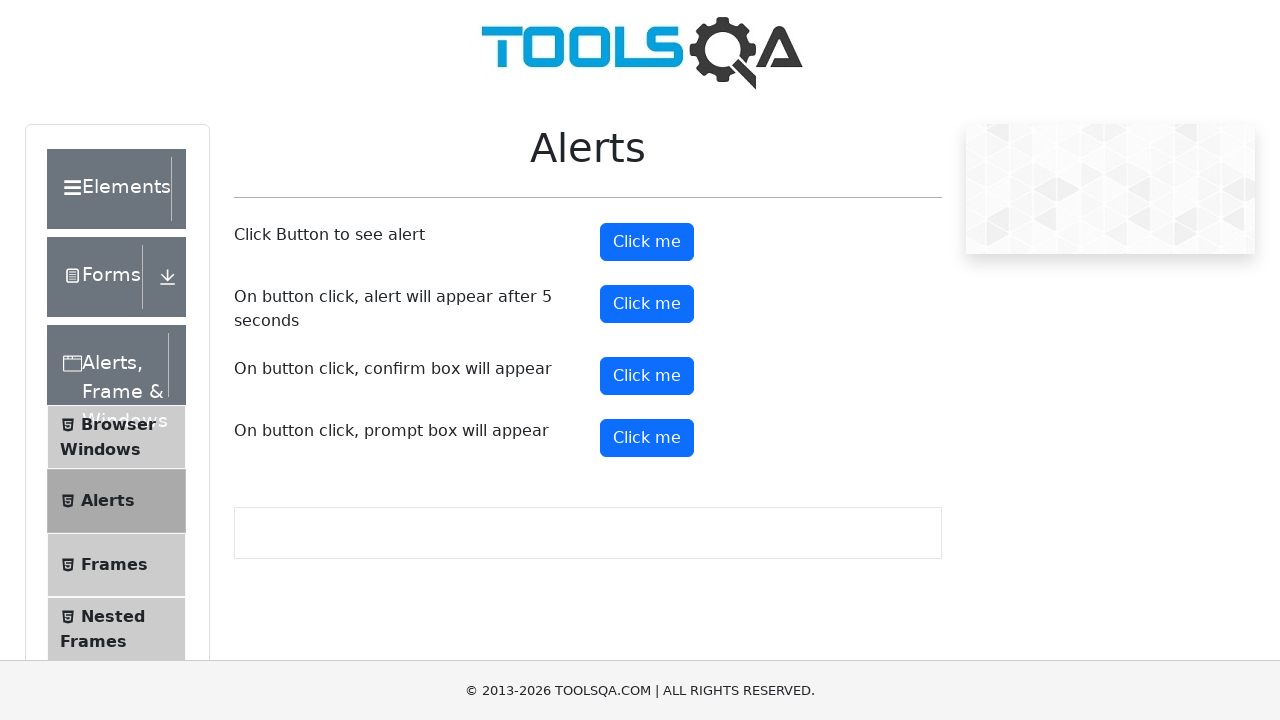

Clicked prompt button to trigger alert at (647, 438) on button#promtButton
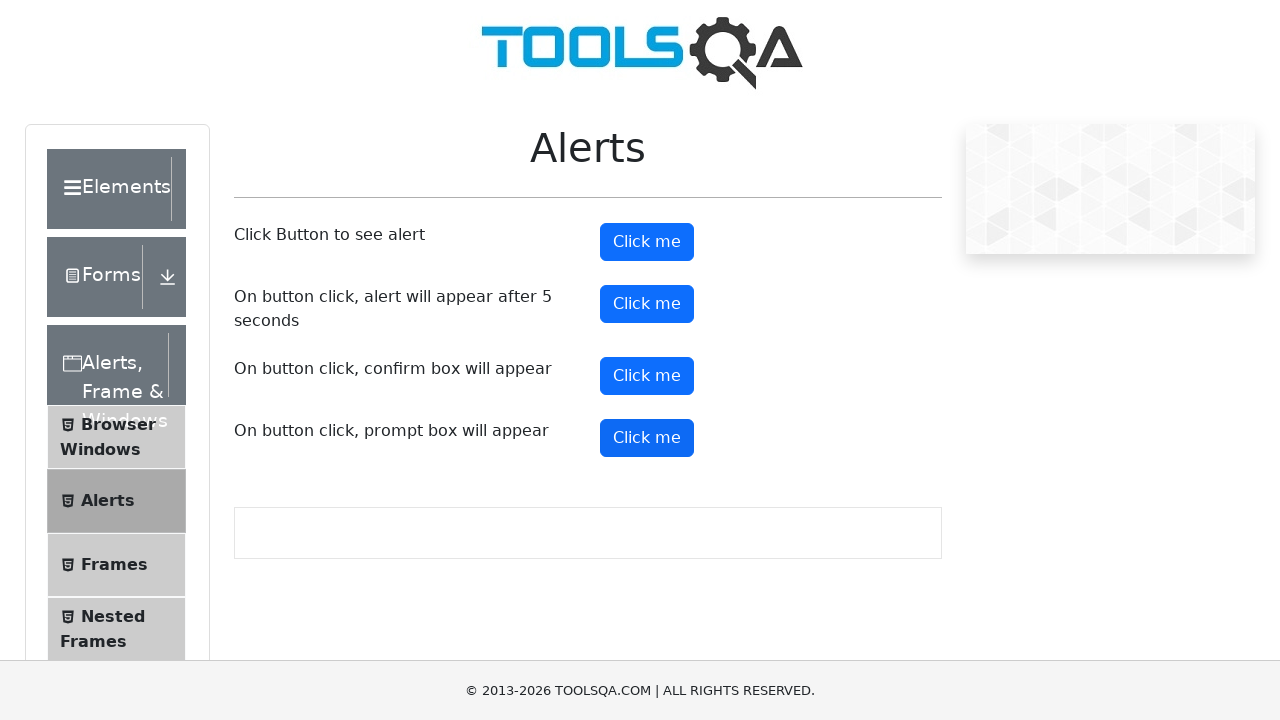

Set up dialog handler to accept prompt with text 'Java'
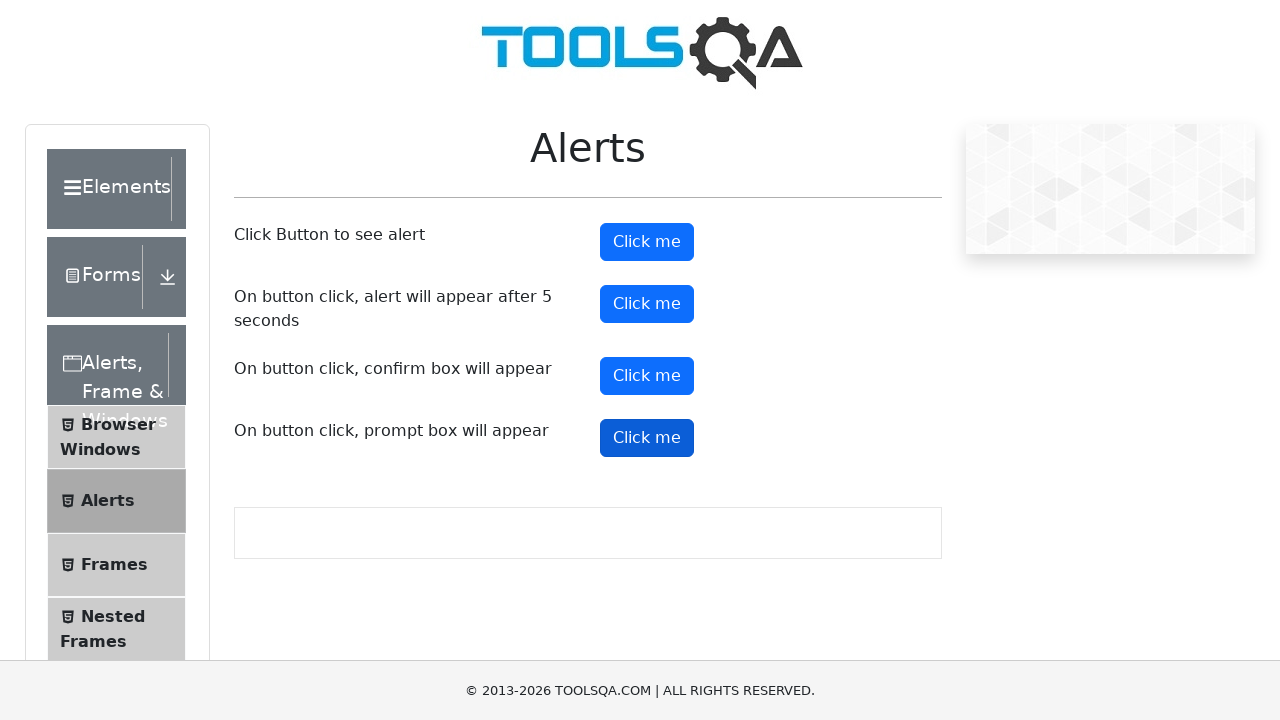

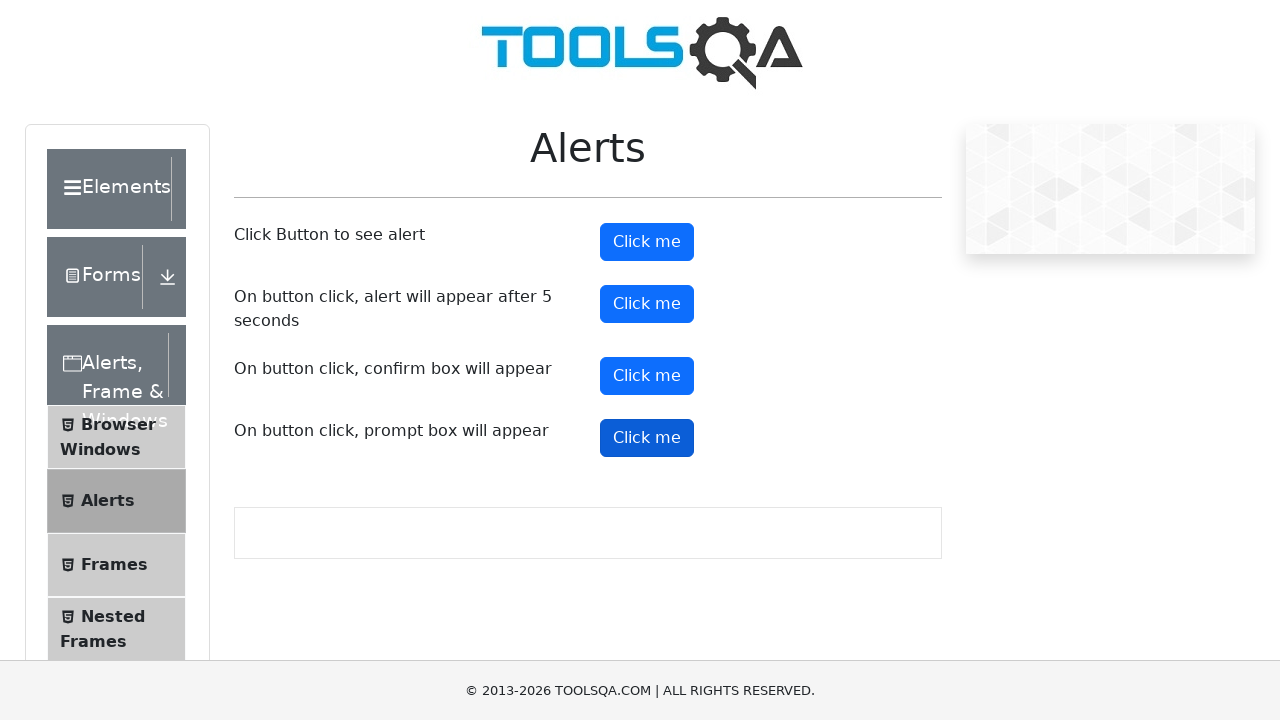